Tests drag and drop functionality on a sortable list by dragging the first item to the last position twice, verifying the list order changes correctly after each drag operation.

Starting URL: https://demoqa.com/sortable

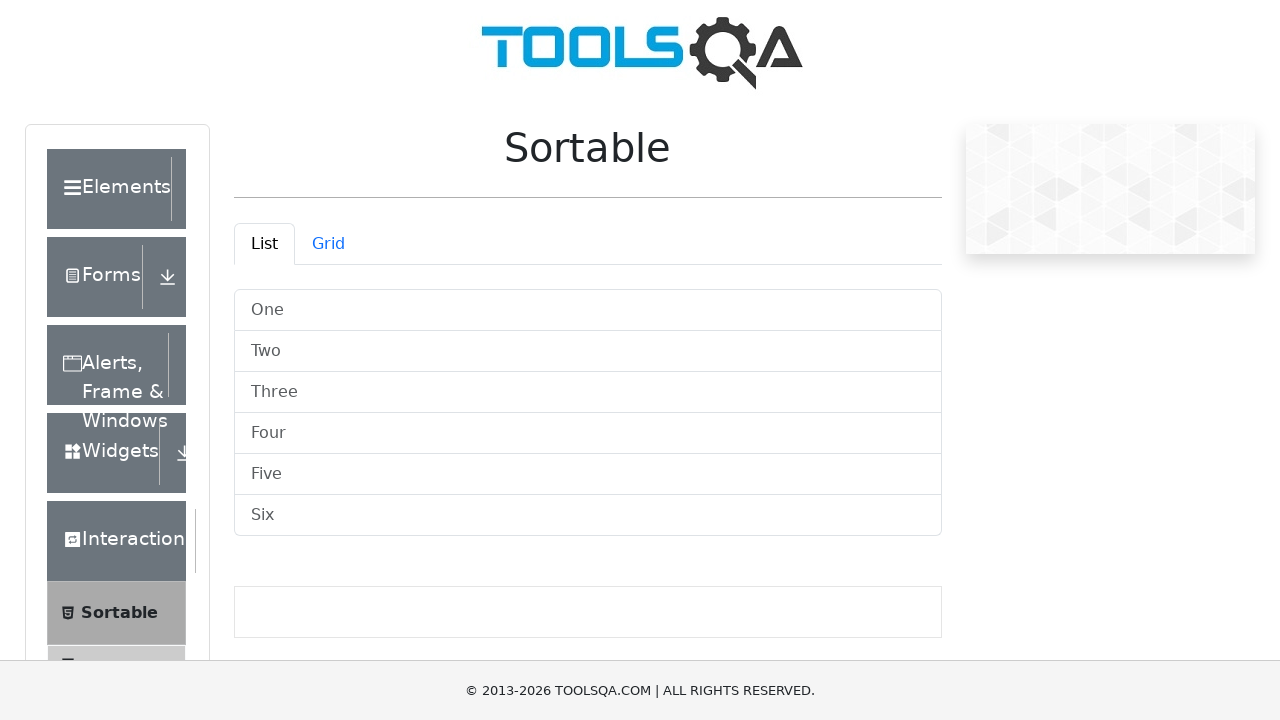

Sortable list container loaded and visible
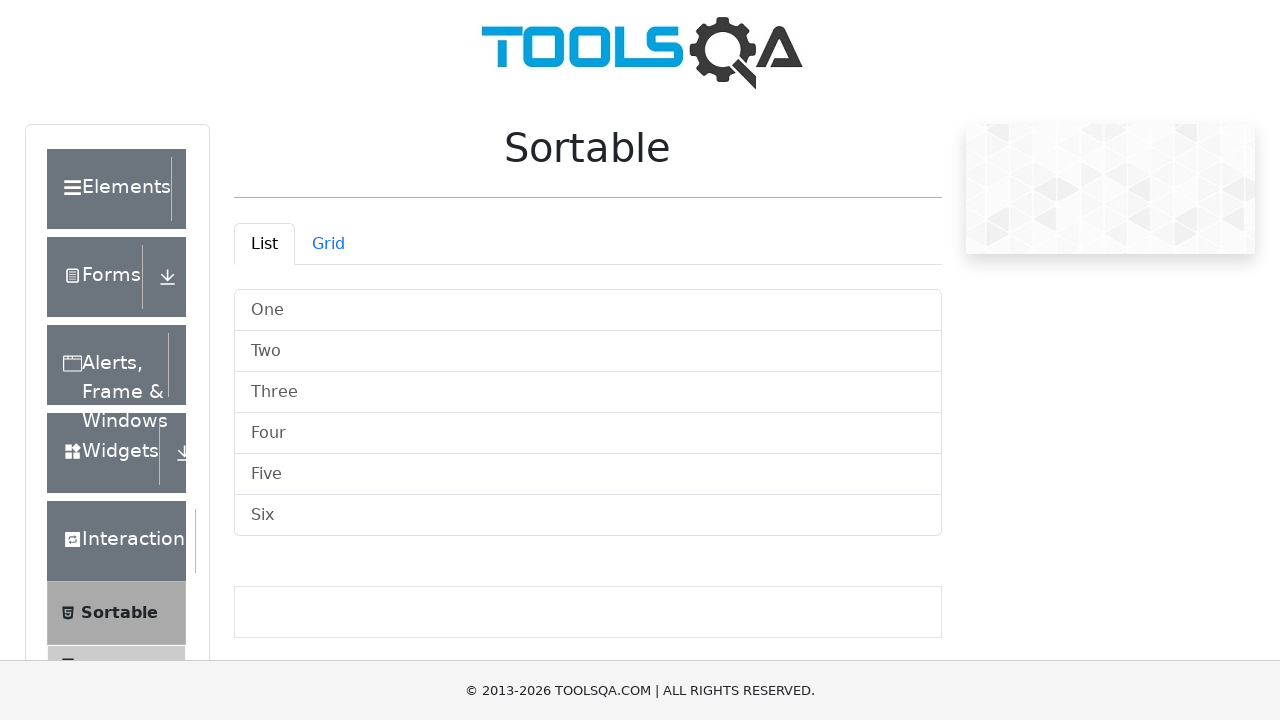

Located first and last list items for first drag operation
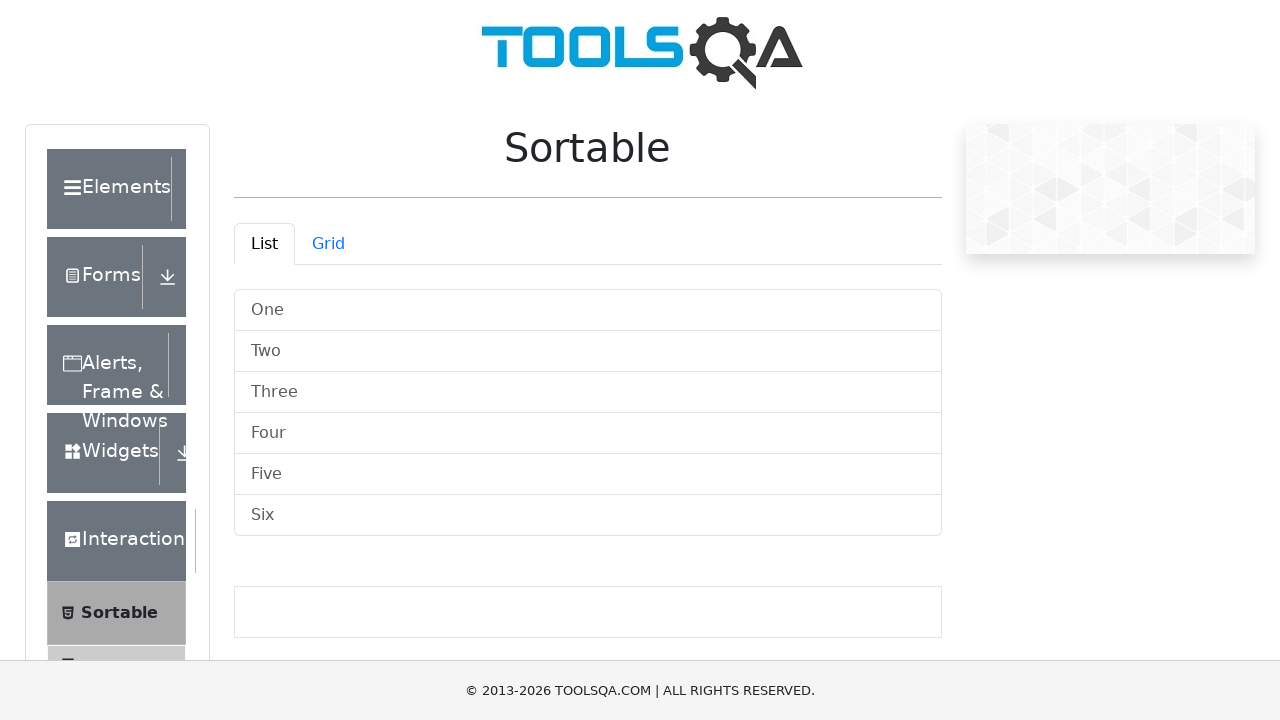

Dragged first list item to last position (first drag operation) at (588, 516)
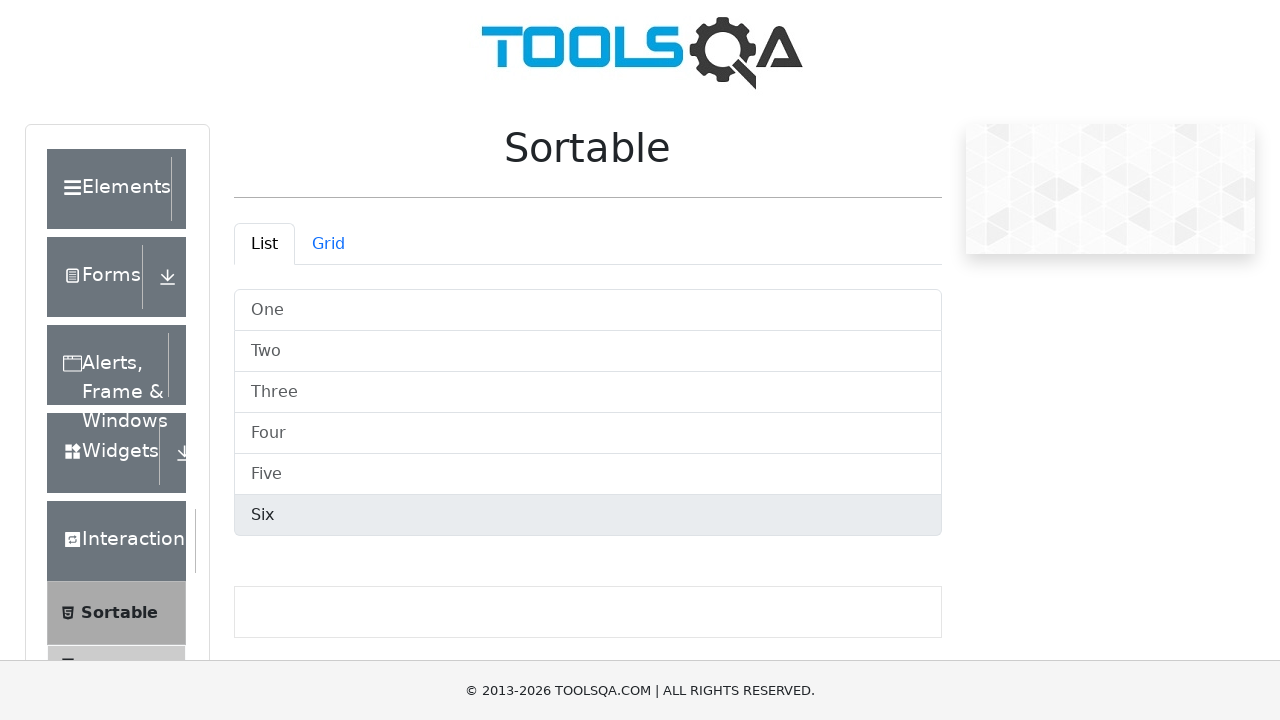

Waited for DOM to update after first drag operation
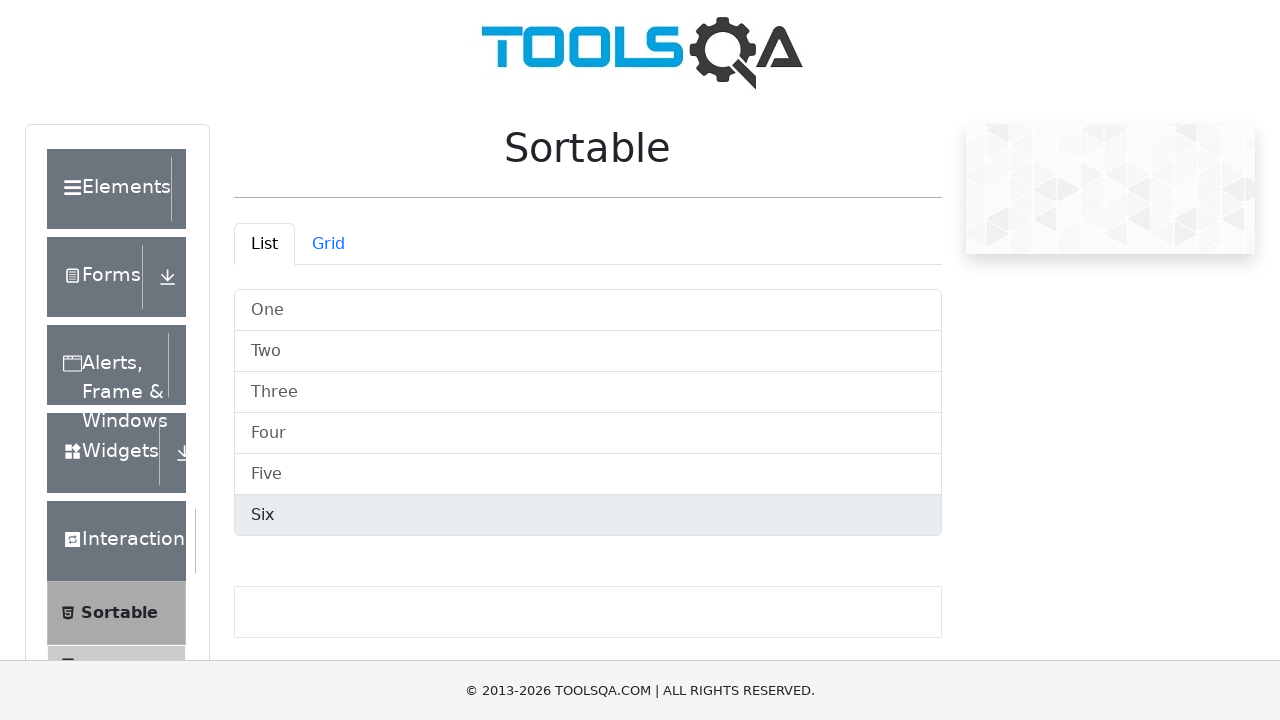

Located first and last list items for second drag operation
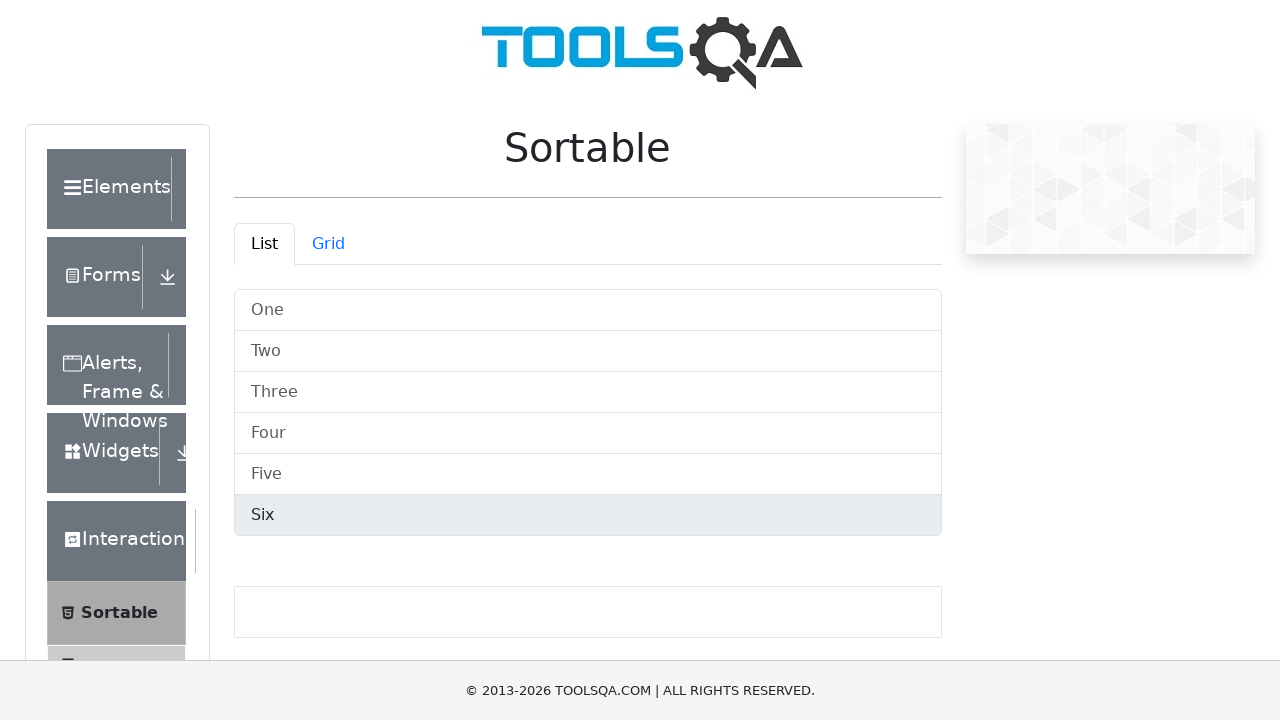

Dragged first list item to last position (second drag operation) at (588, 516)
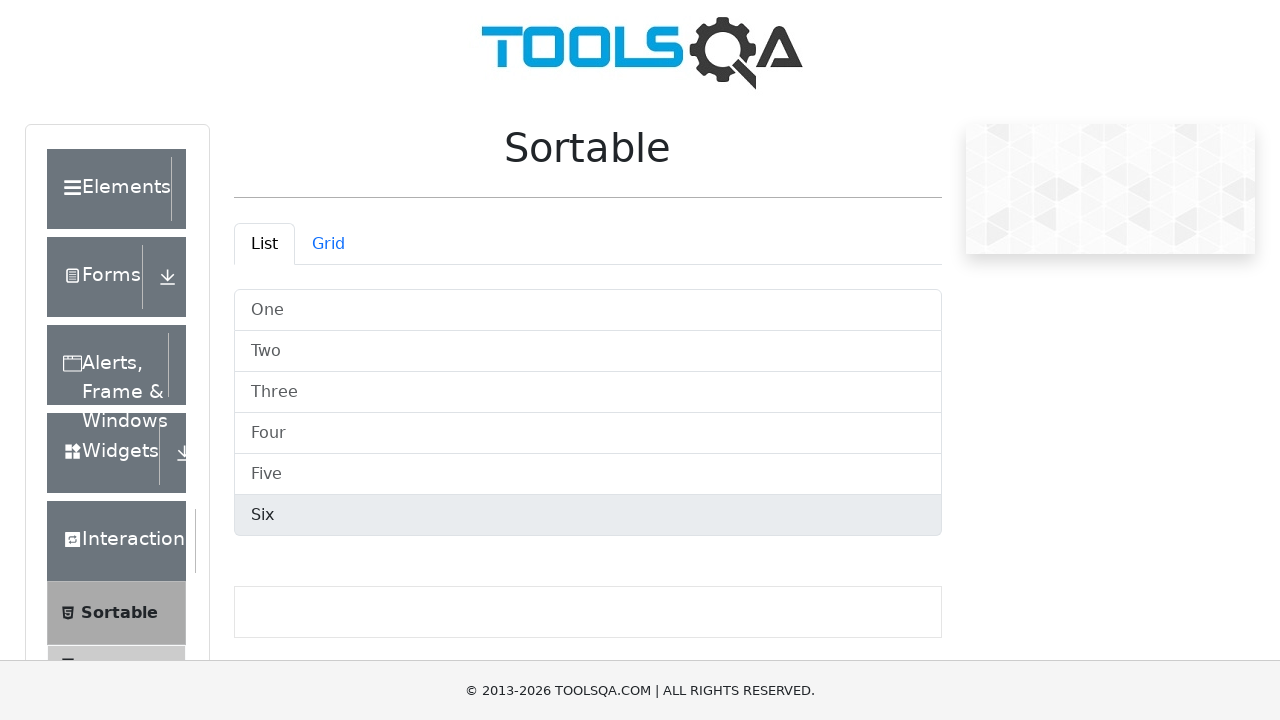

Waited for DOM to update after second drag operation
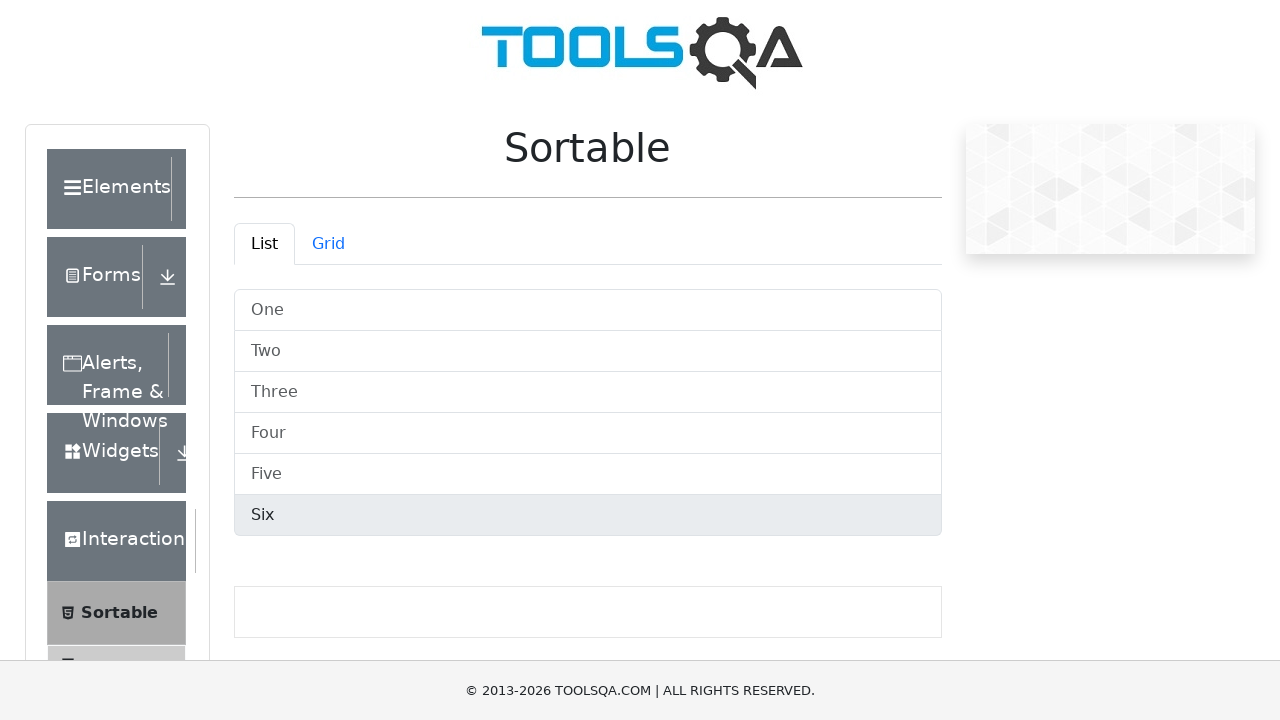

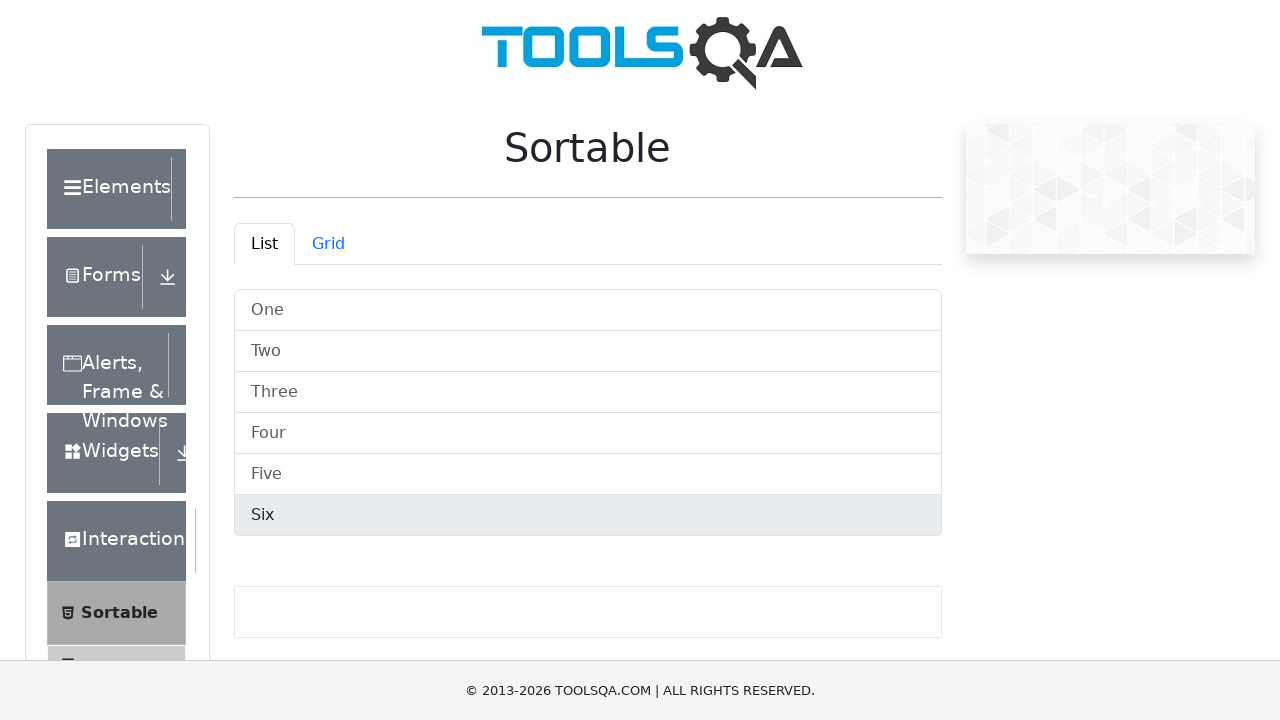